Tests the password reset functionality by submitting a username on the forgot password page

Starting URL: https://opensource-demo.orangehrmlive.com/web/index.php/auth/login

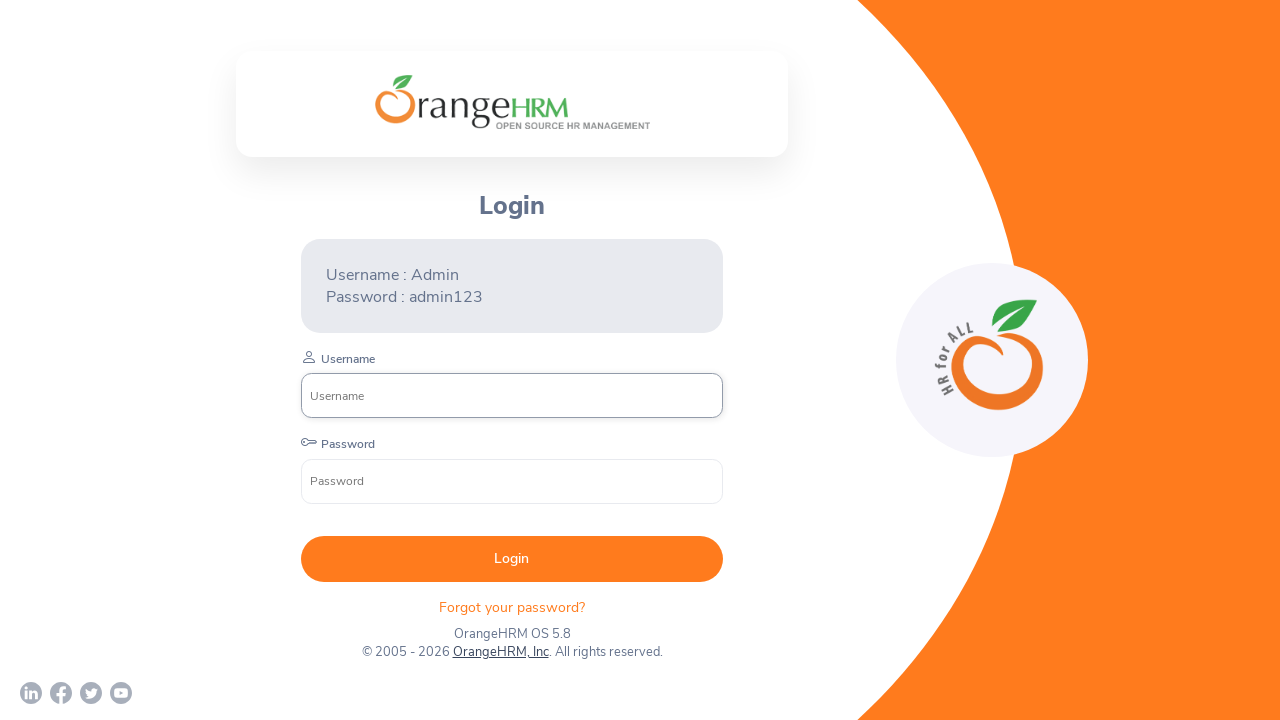

Clicked on forgot password link at (512, 607) on xpath=//p[@class='oxd-text oxd-text--p orangehrm-login-forgot-header']
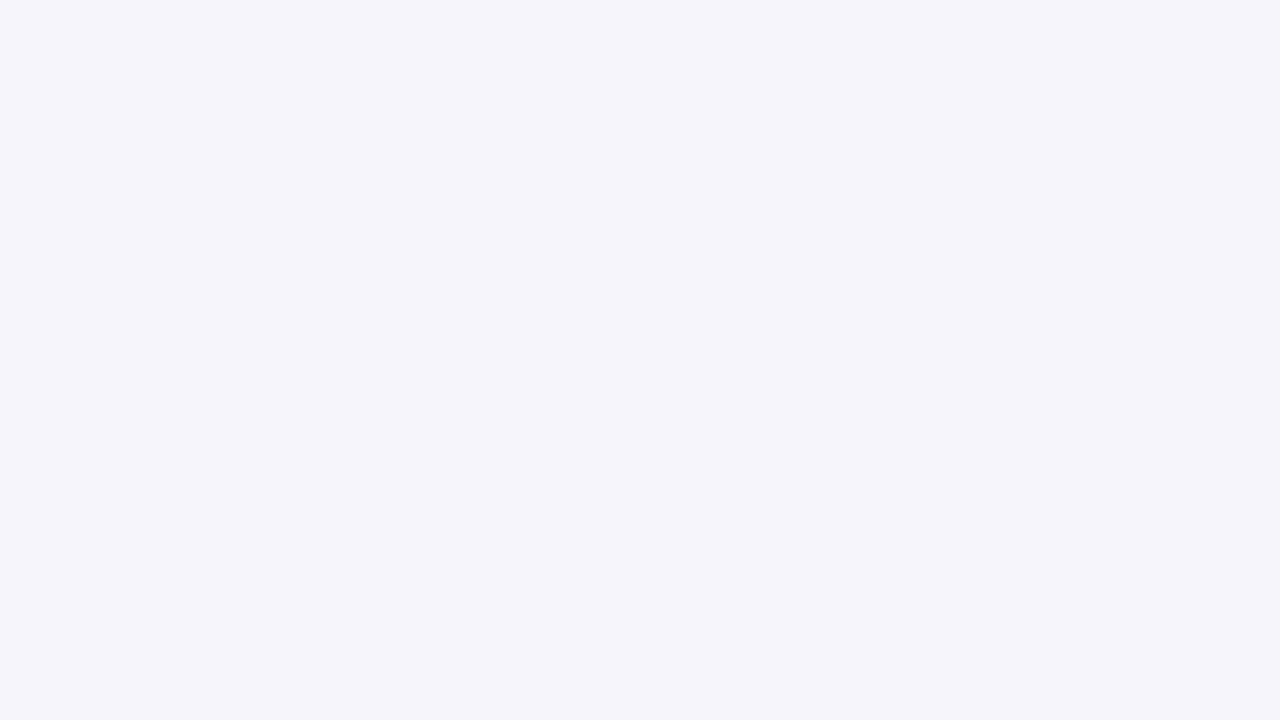

Entered username 'testuser987' in password reset form on //input[@placeholder='Username']
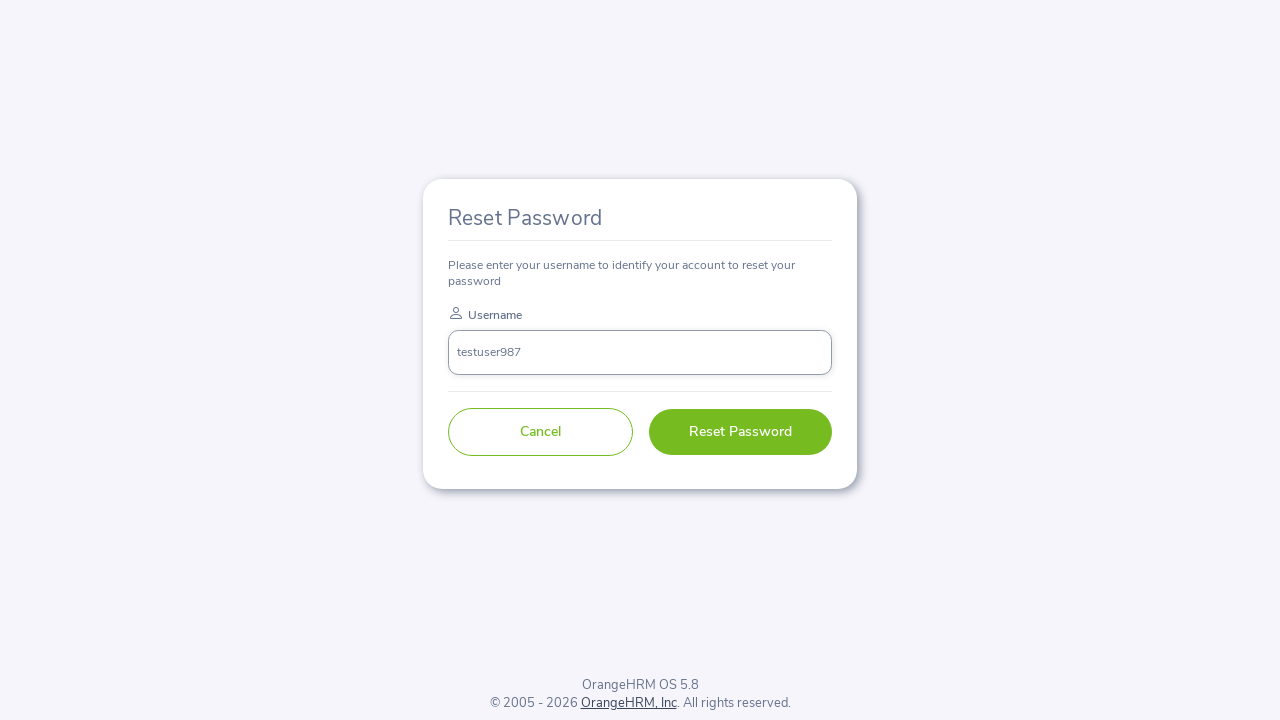

Clicked Reset Password button to submit password reset request at (740, 432) on xpath=//button[normalize-space()='Reset Password']
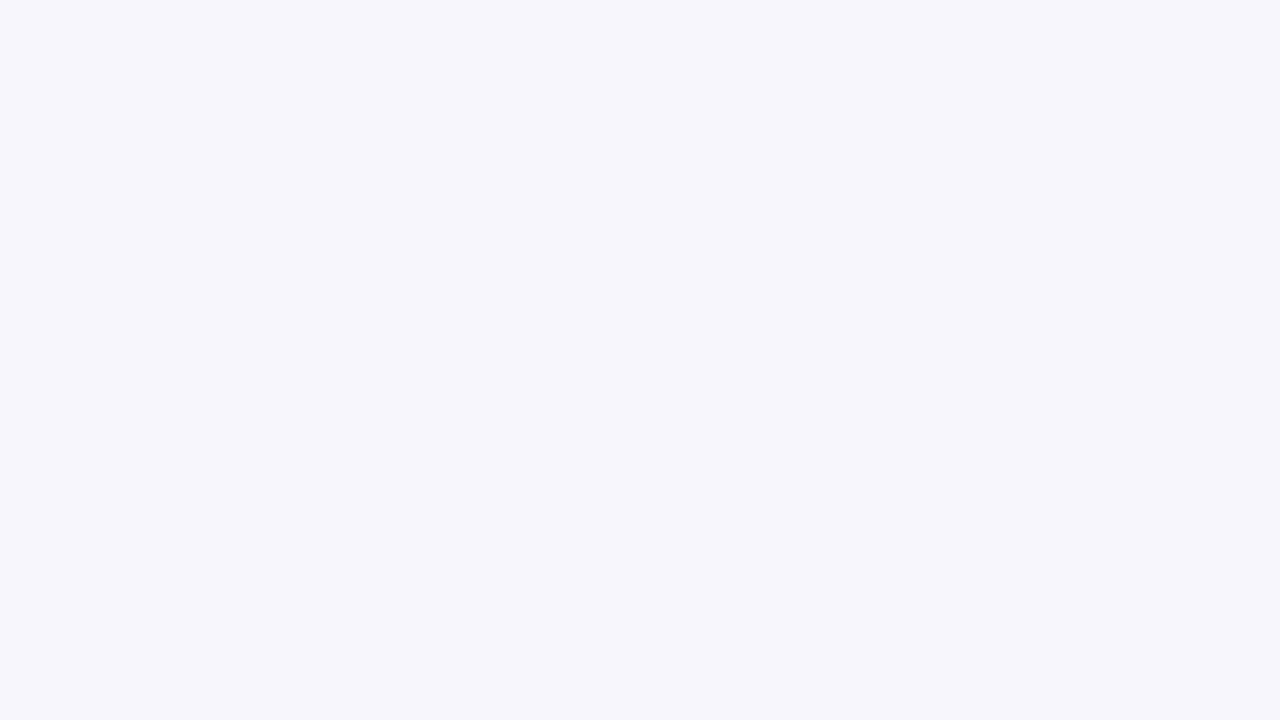

Success message displayed confirming password reset link was sent
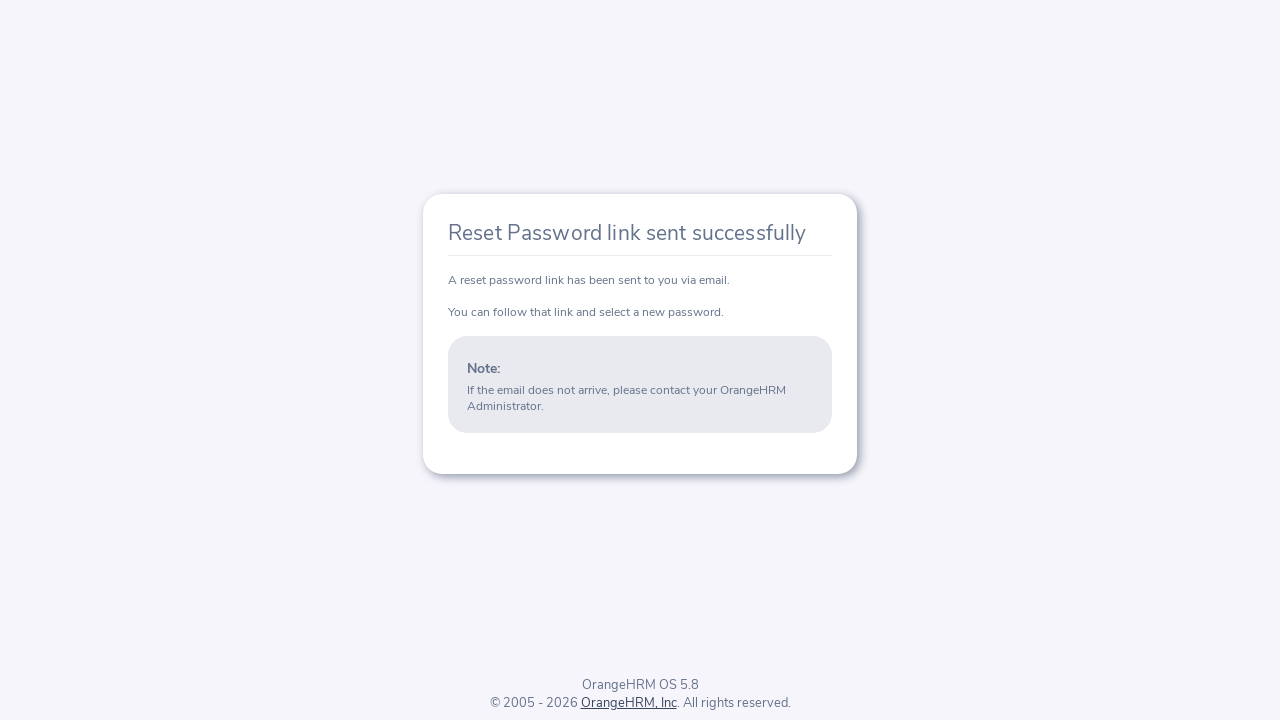

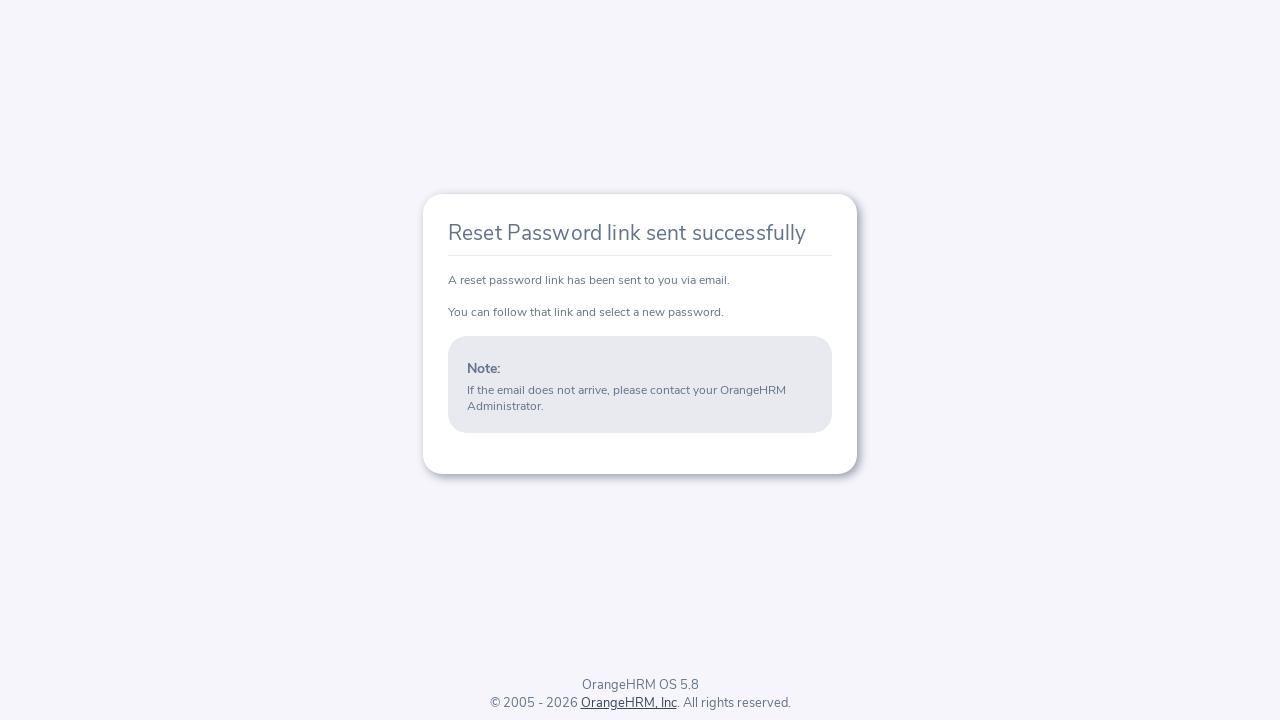